Navigates to GitHub homepage and verifies the page loads by checking the page title.

Starting URL: https://github.com

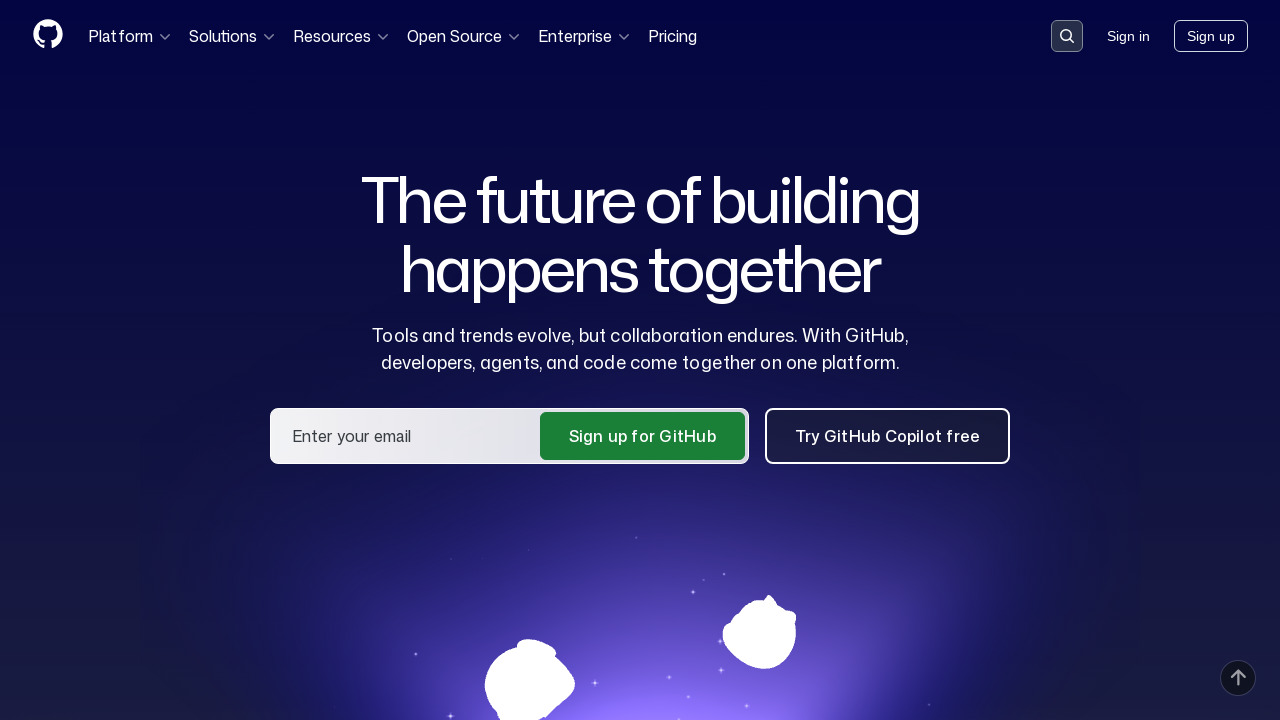

Navigated to GitHub homepage
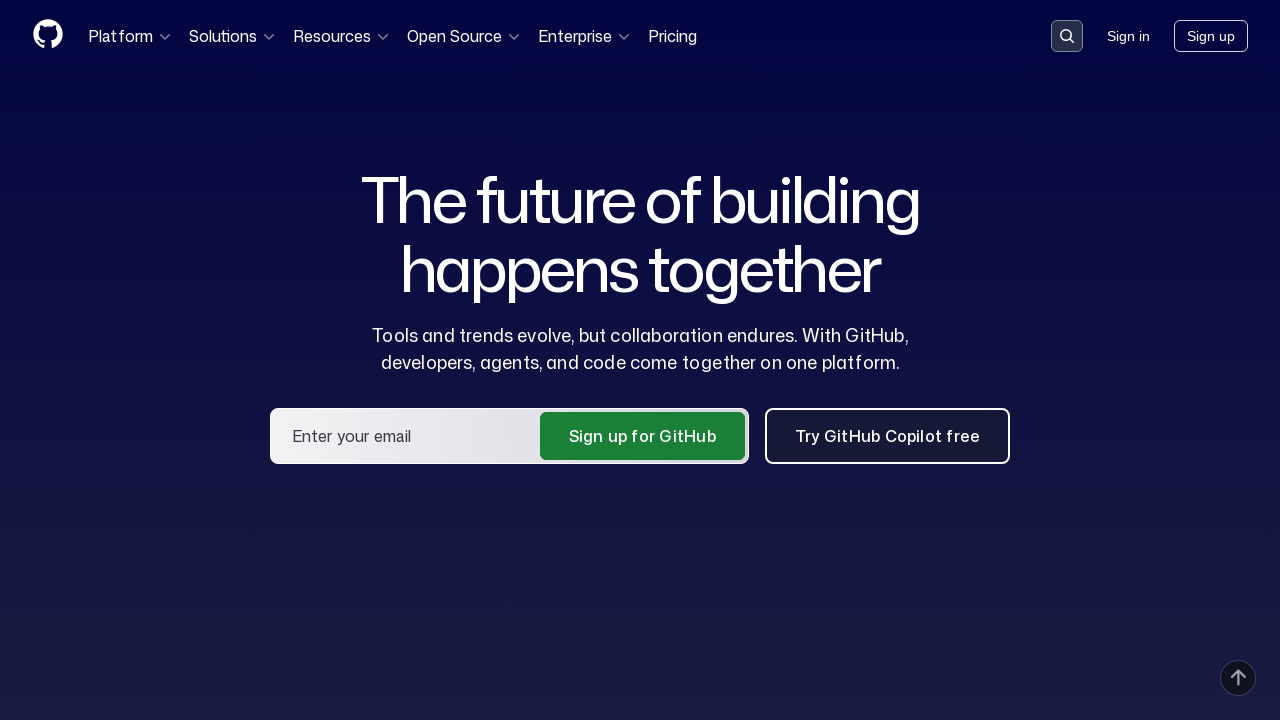

Retrieved page title
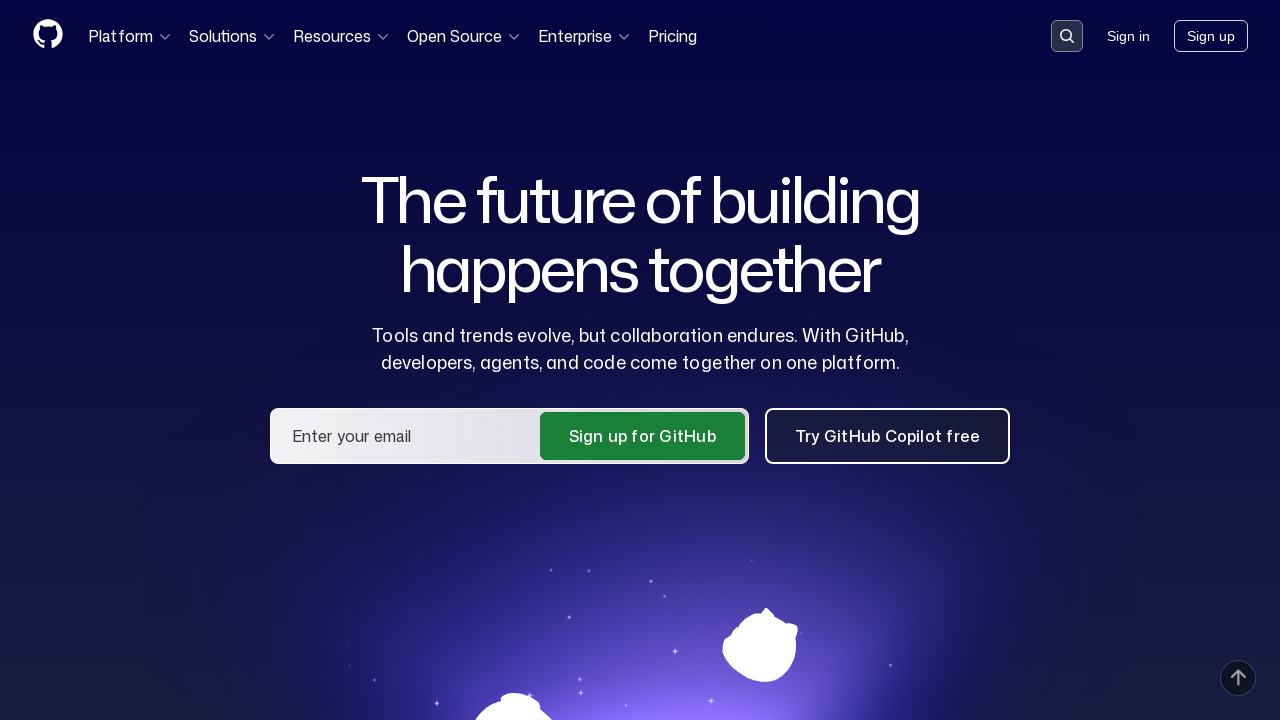

Verified page title contains 'GitHub'
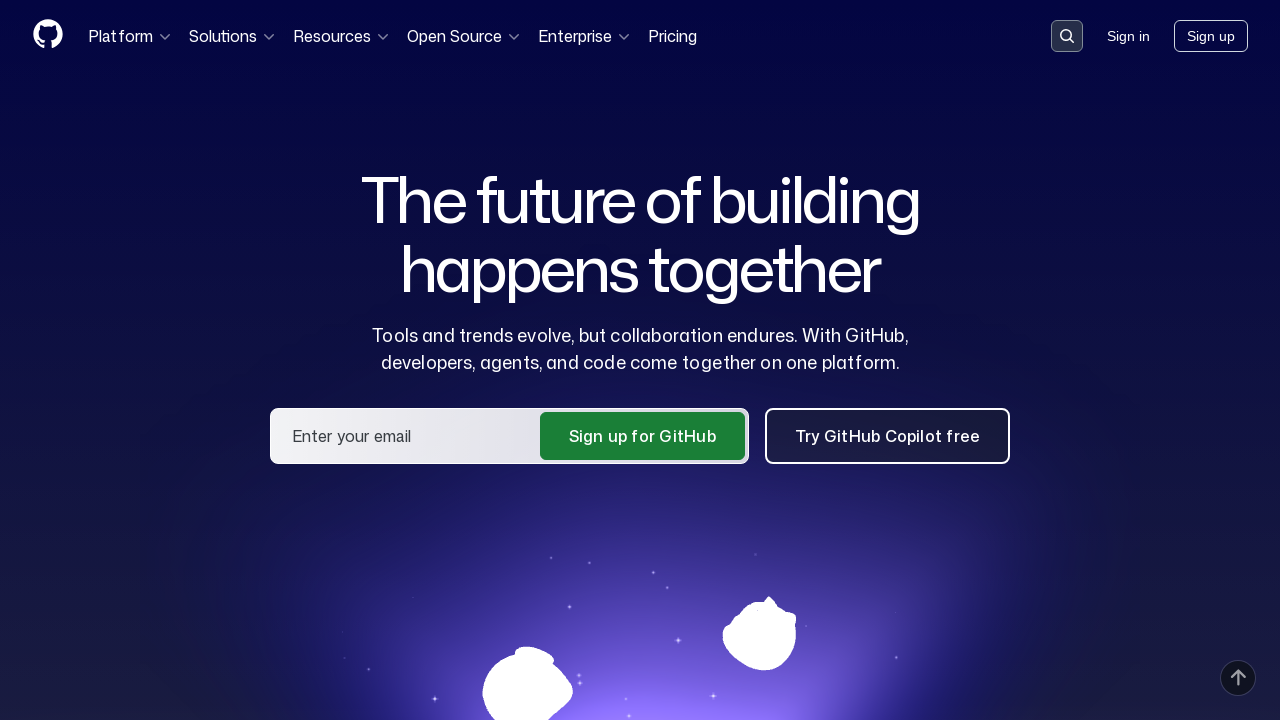

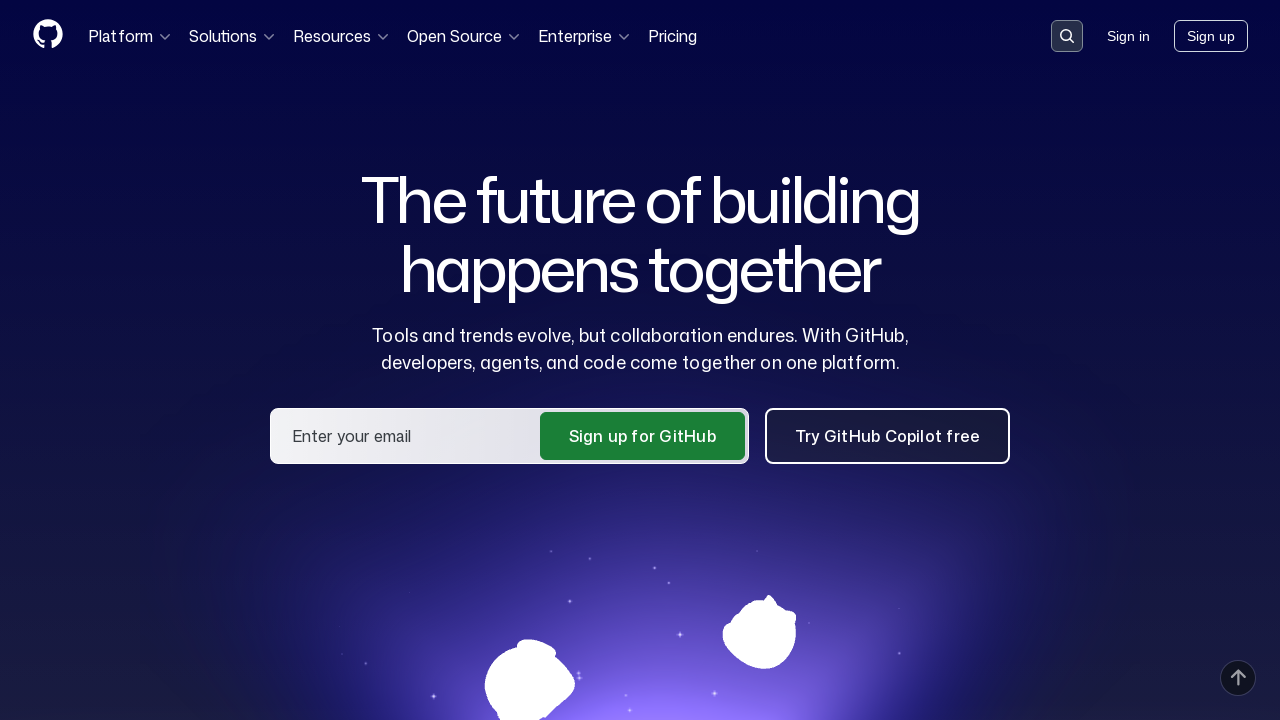